Tests registration form with email containing space in domain part

Starting URL: http://intershop5.skillbox.ru/register/

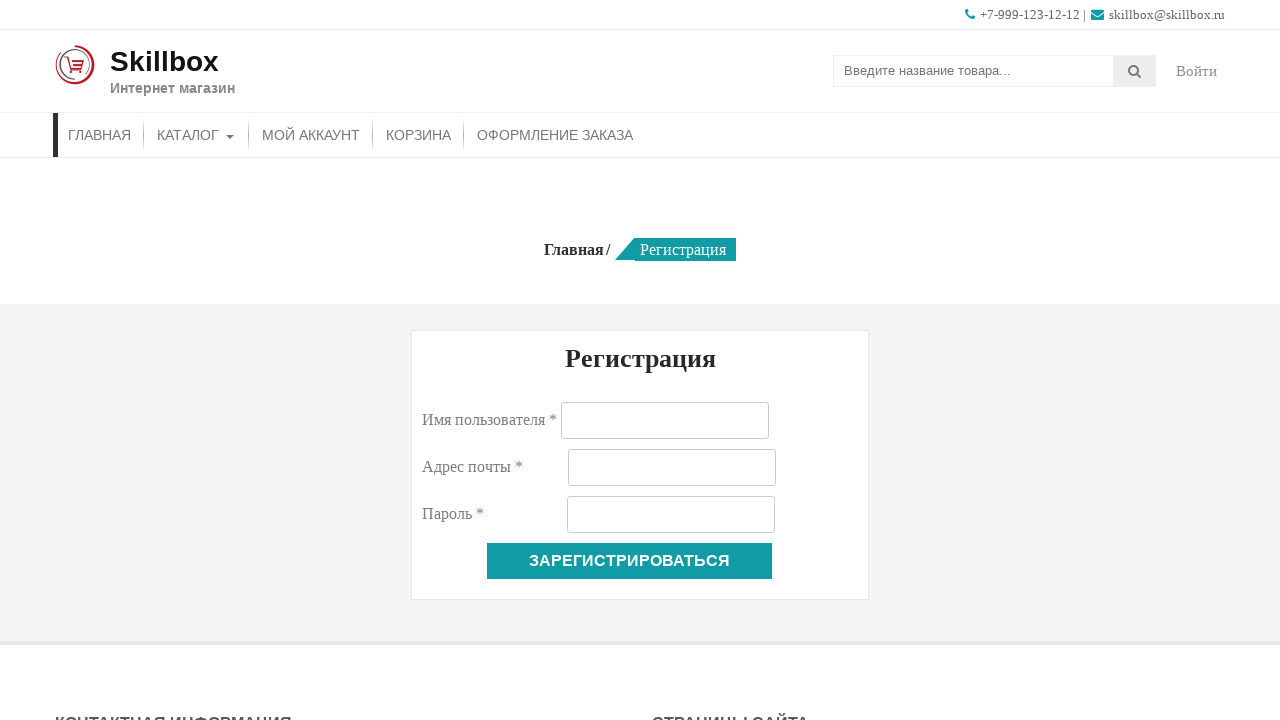

Filled username field with 'With Spaces' on //input[@name='username']
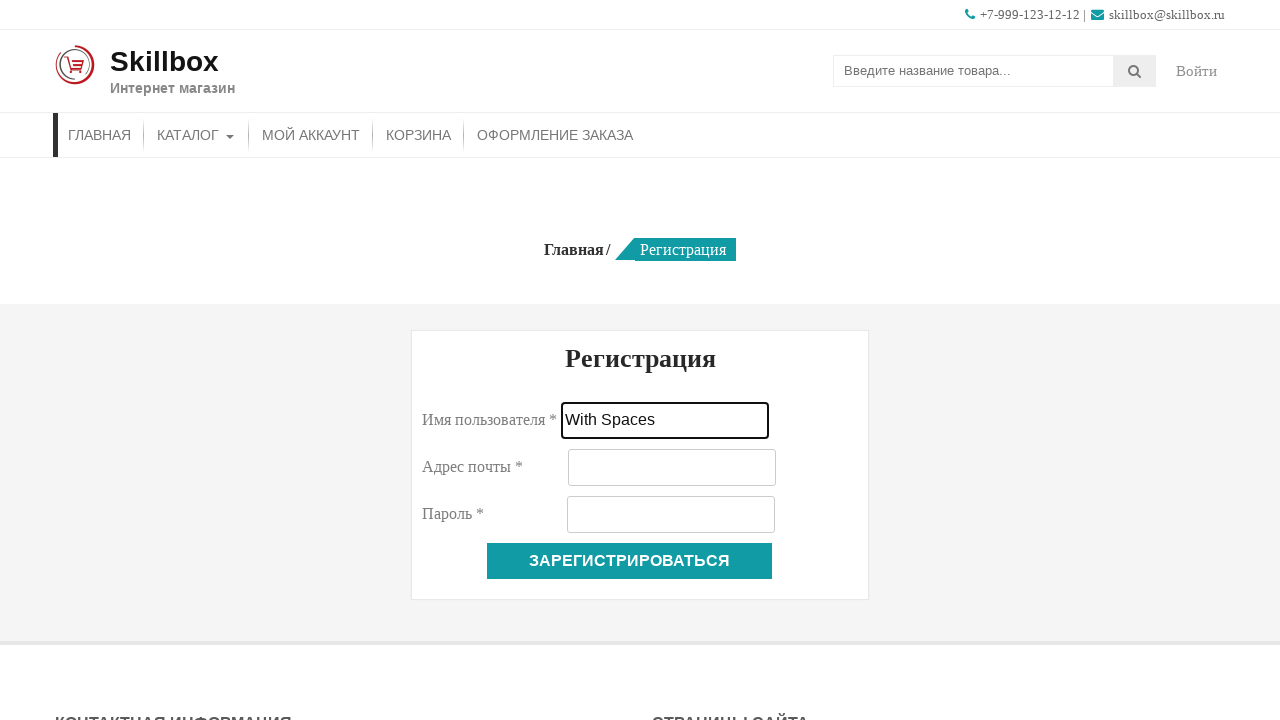

Filled email field with email containing space in domain 'with@spa ce.com' on //input[@name='email']
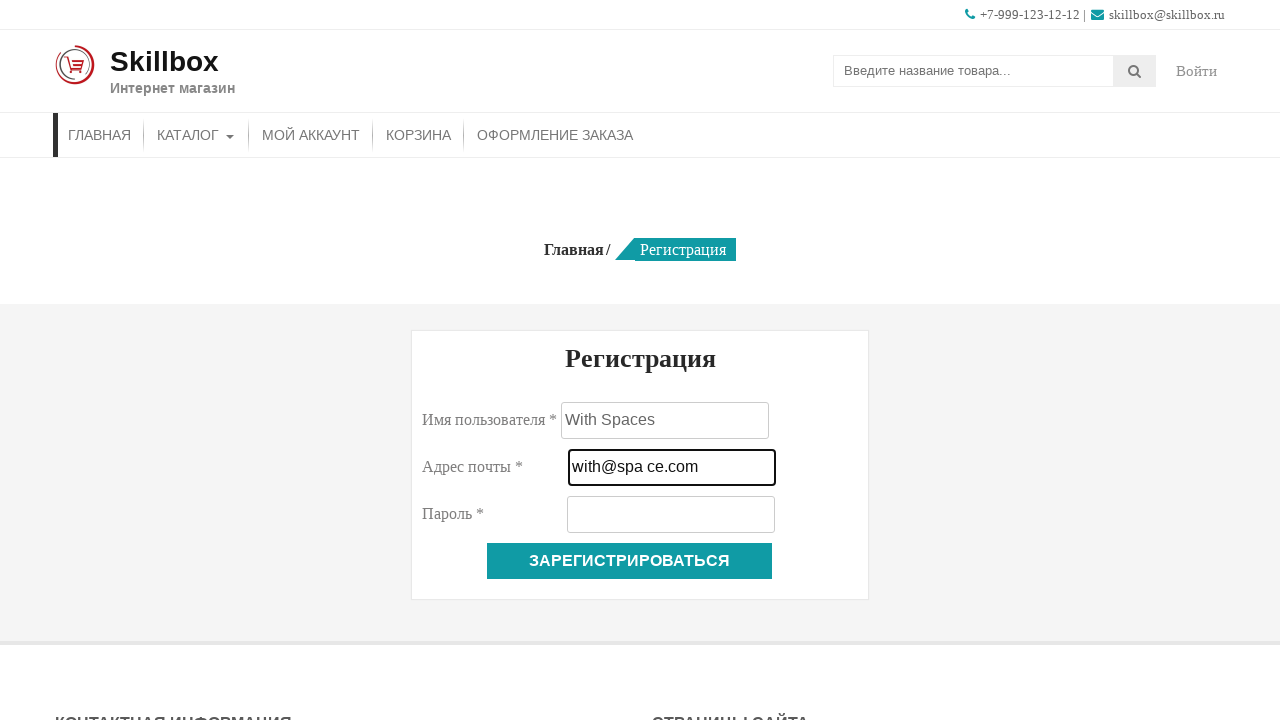

Filled password field with 'Pass-123' on //input[@name='password']
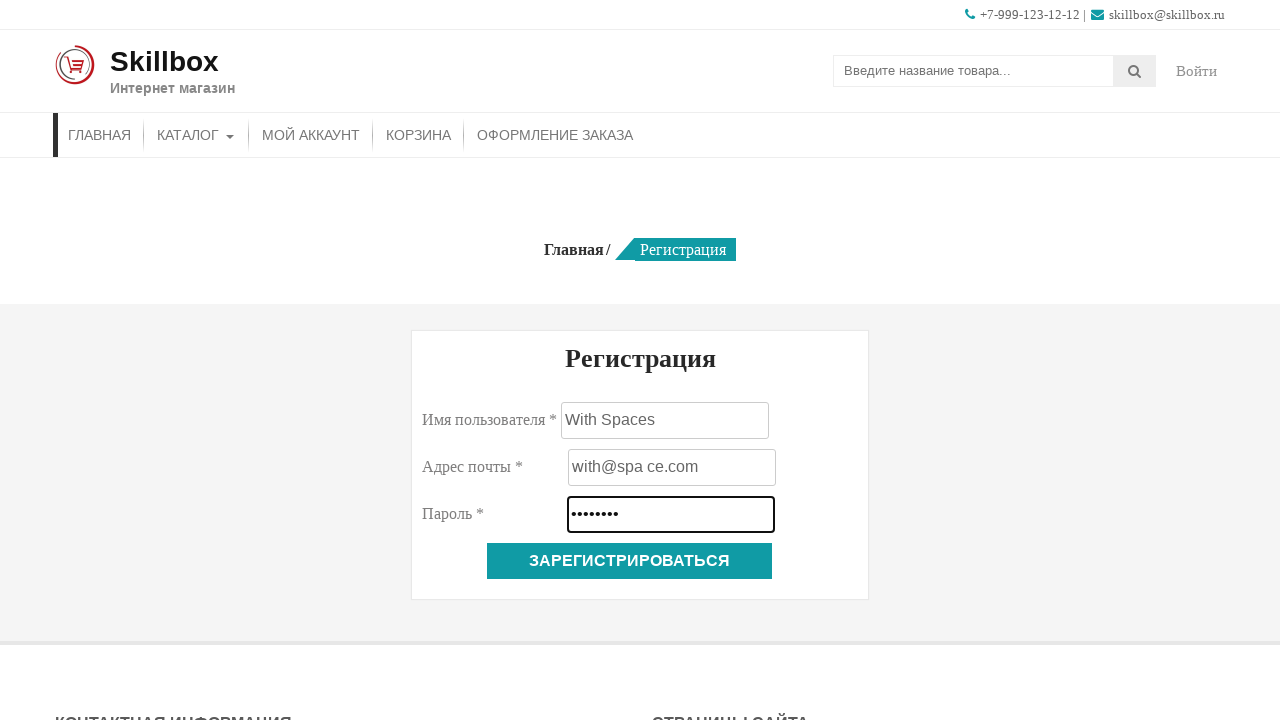

Clicked register button to submit form with invalid email at (630, 561) on xpath=//button[@name='register']
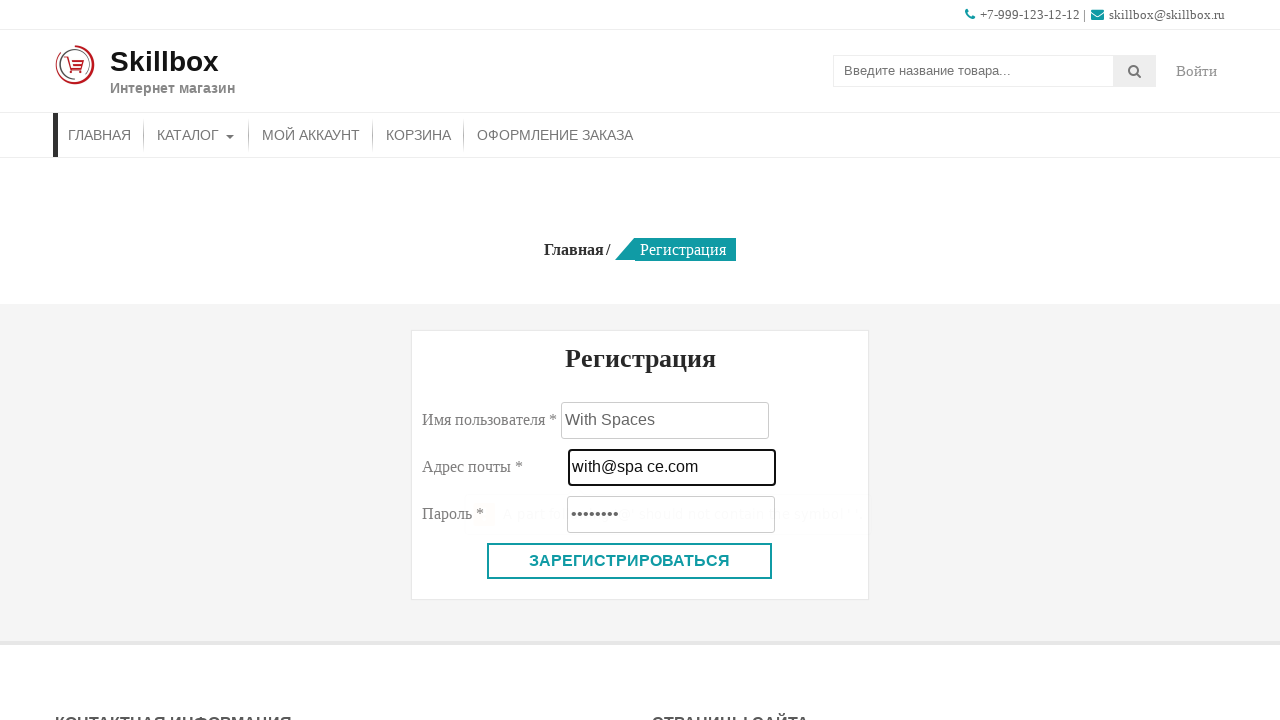

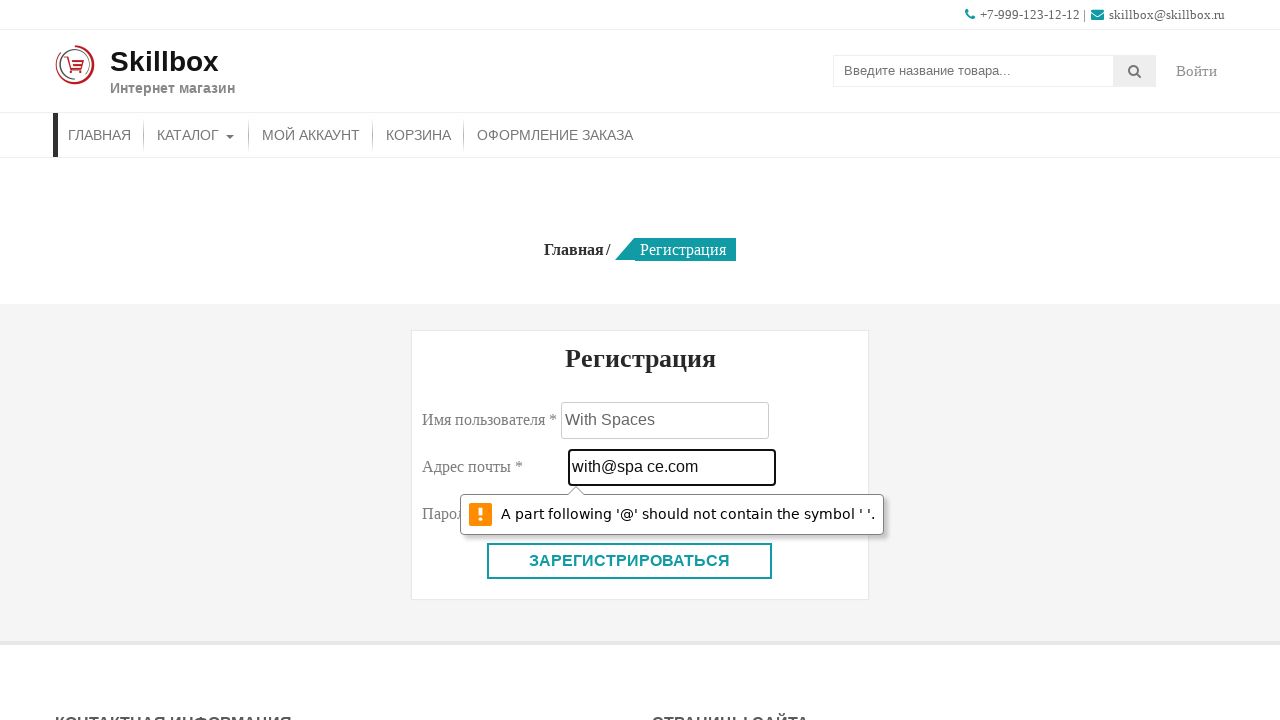